Tests browser tab/window handling by clicking buttons that open new tabs, switching between tabs, and verifying the ability to interact with elements in newly opened tabs.

Starting URL: https://training-support.net/webelements/tabs

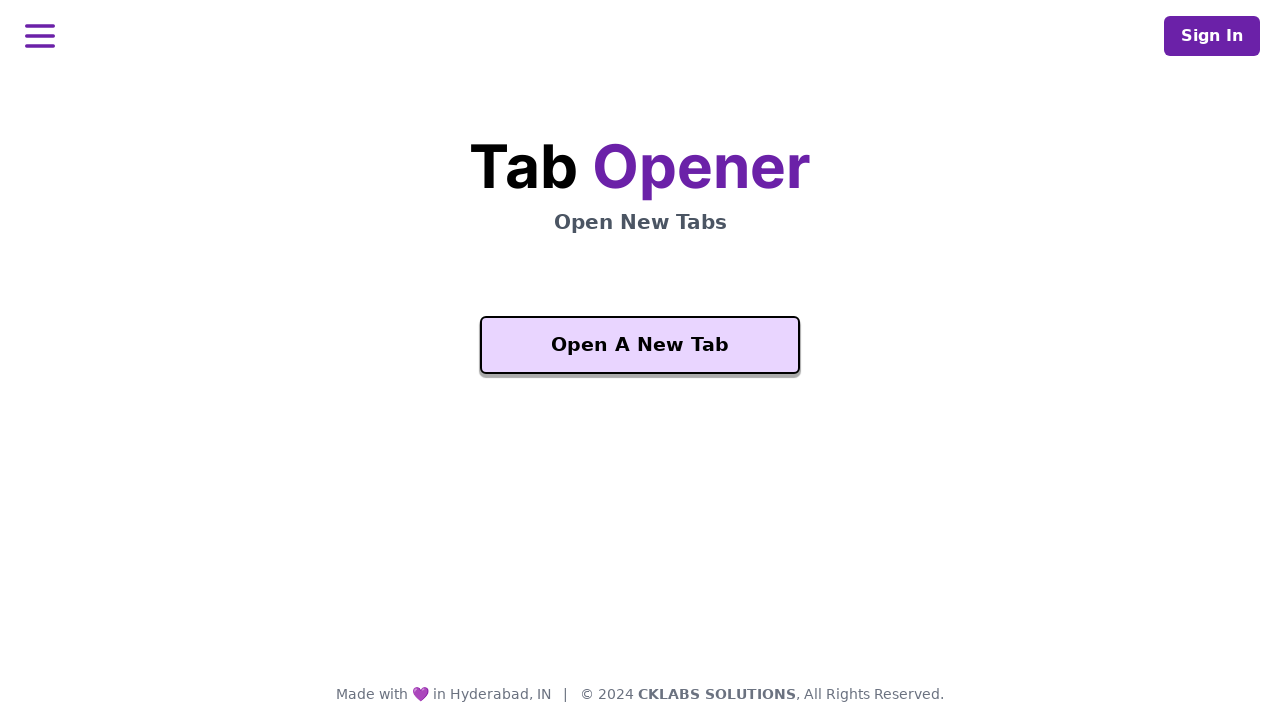

Clicked 'Open A New Tab' button on initial page at (640, 345) on xpath=//button[text()='Open A New Tab']
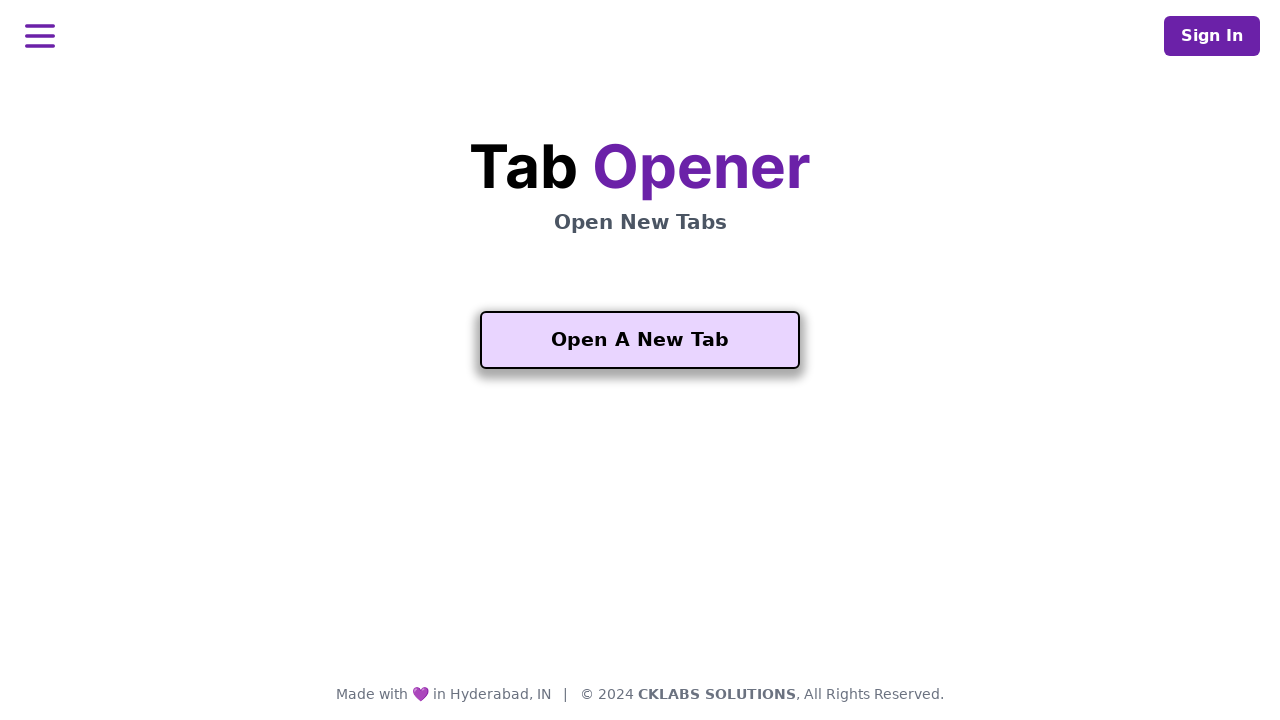

New tab opened and page object retrieved
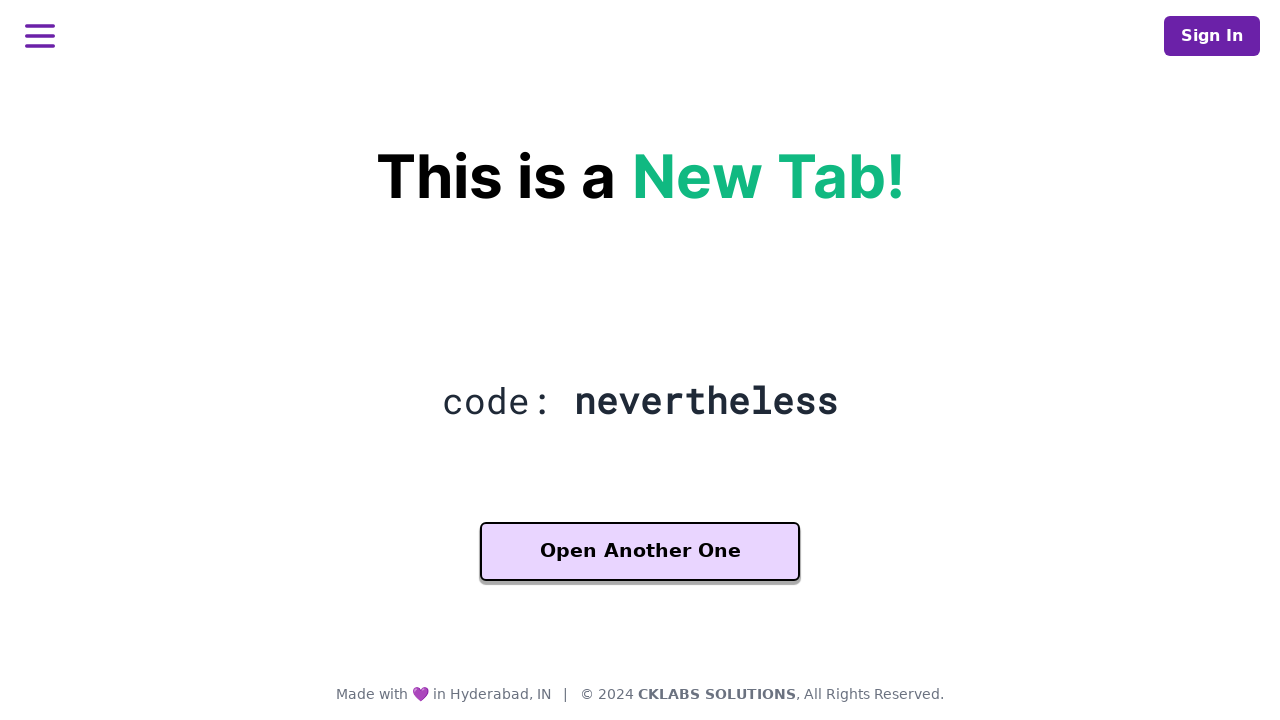

Waited for 'Another One' button to load in new tab
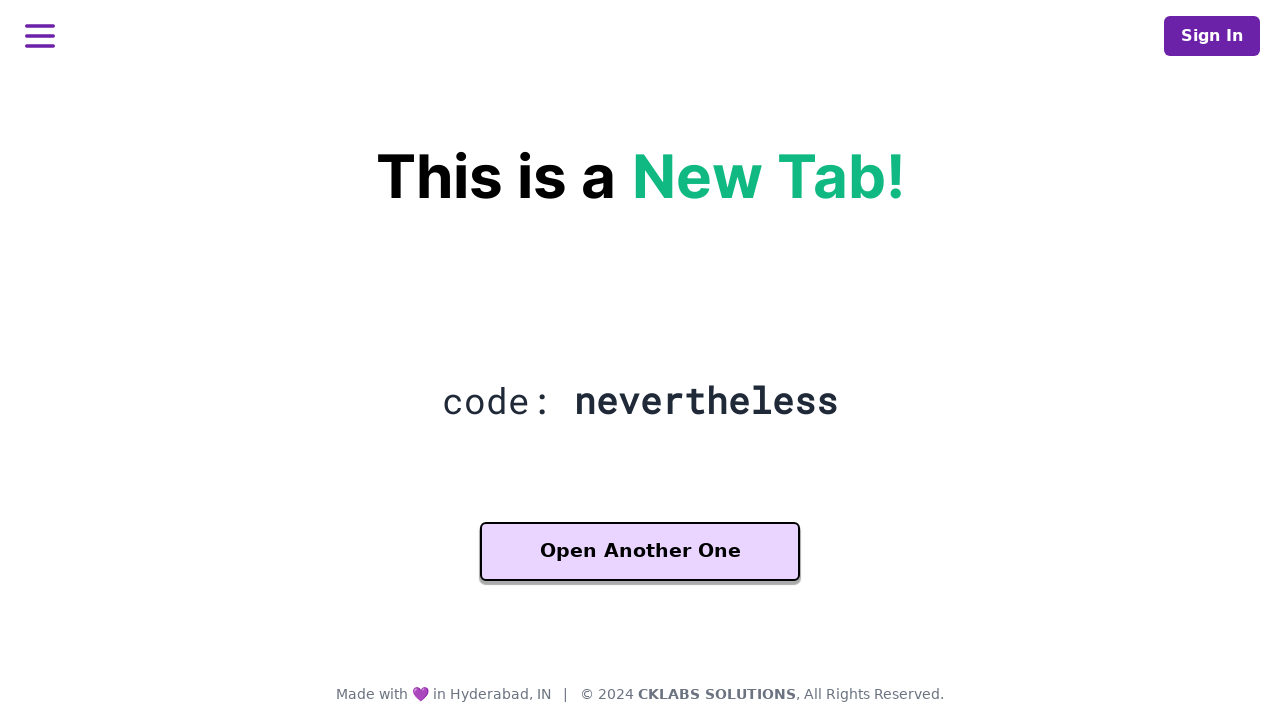

Clicked 'Another One' button to open third tab at (640, 552) on xpath=//button[contains(text(), 'Another One')]
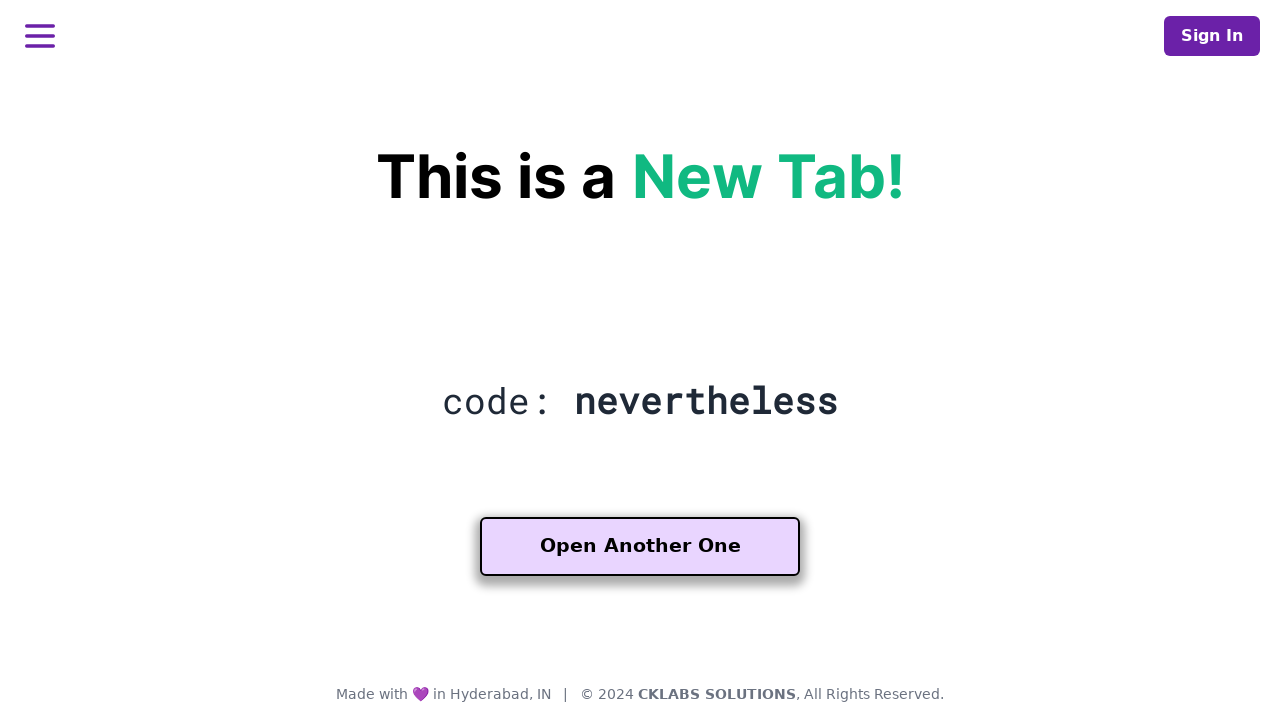

Third tab opened and page object retrieved
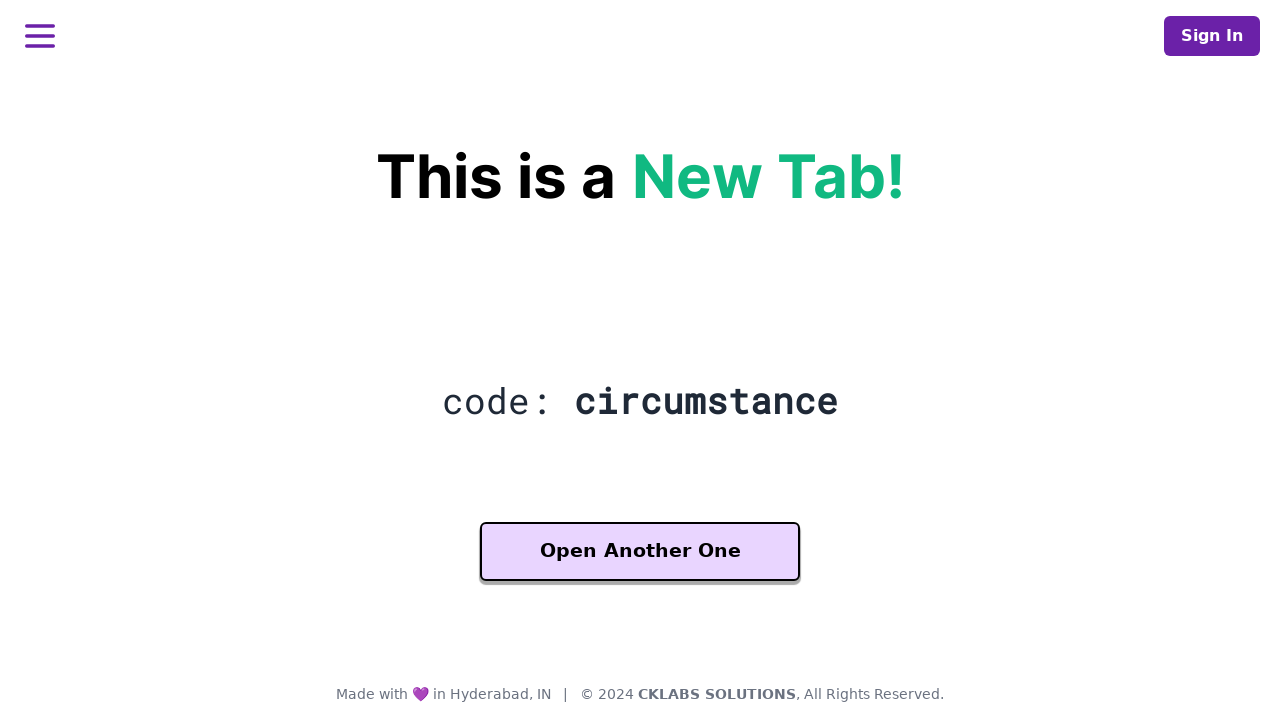

Third tab loaded and ready for interaction
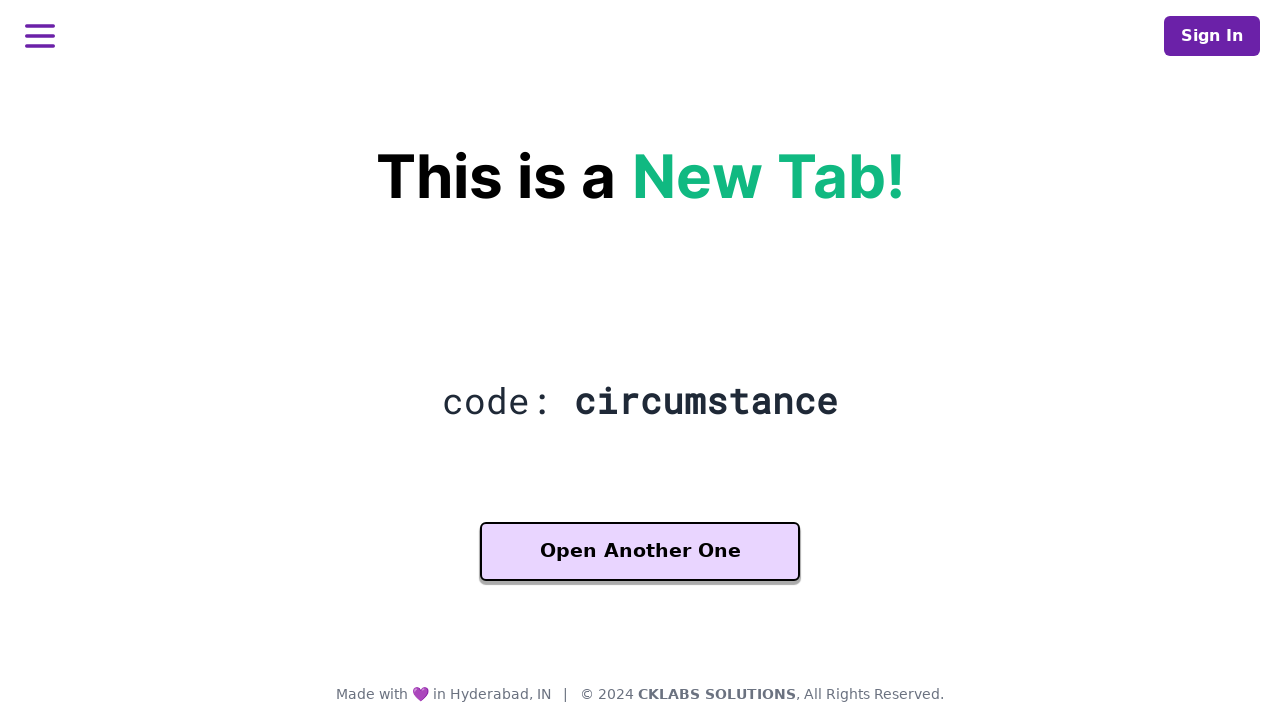

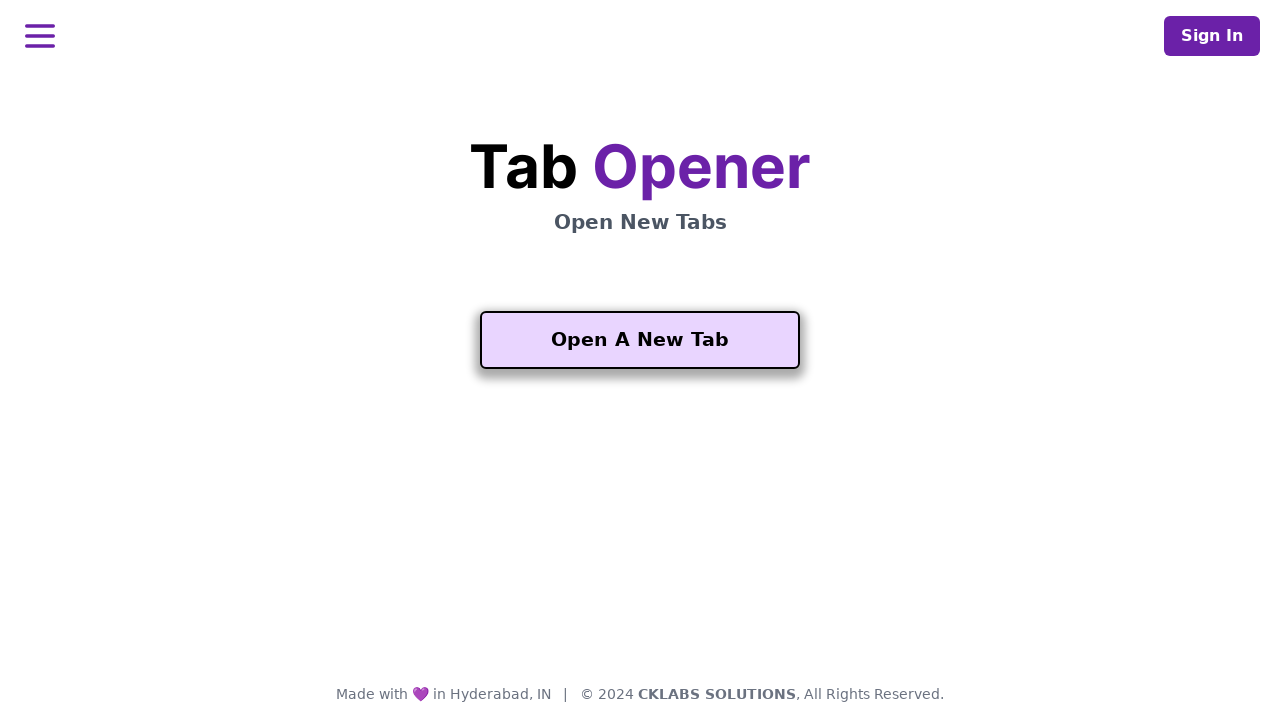